Tests selecting and deselecting all favorite drink checkboxes to verify checkbox functionality

Starting URL: https://practice-automation.com/form-fields/

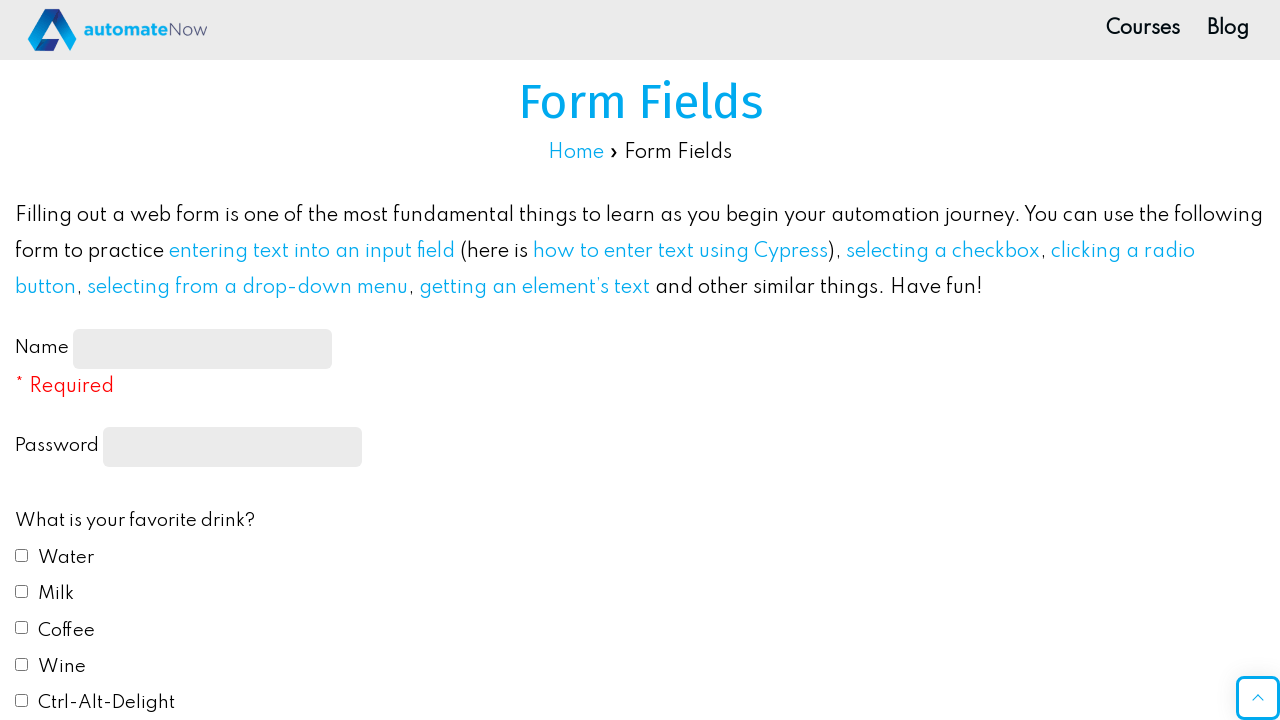

Navigated to form fields practice page
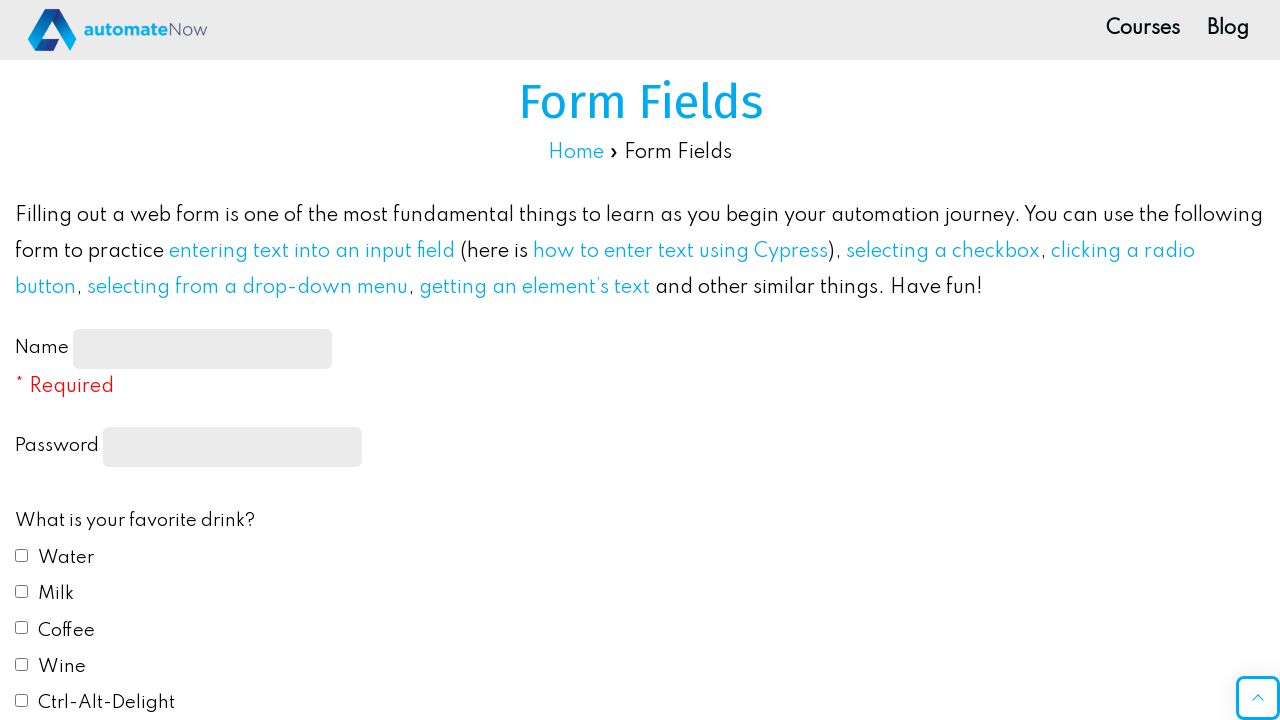

Selected first favorite drink checkbox (drink1) at (22, 555) on #drink1
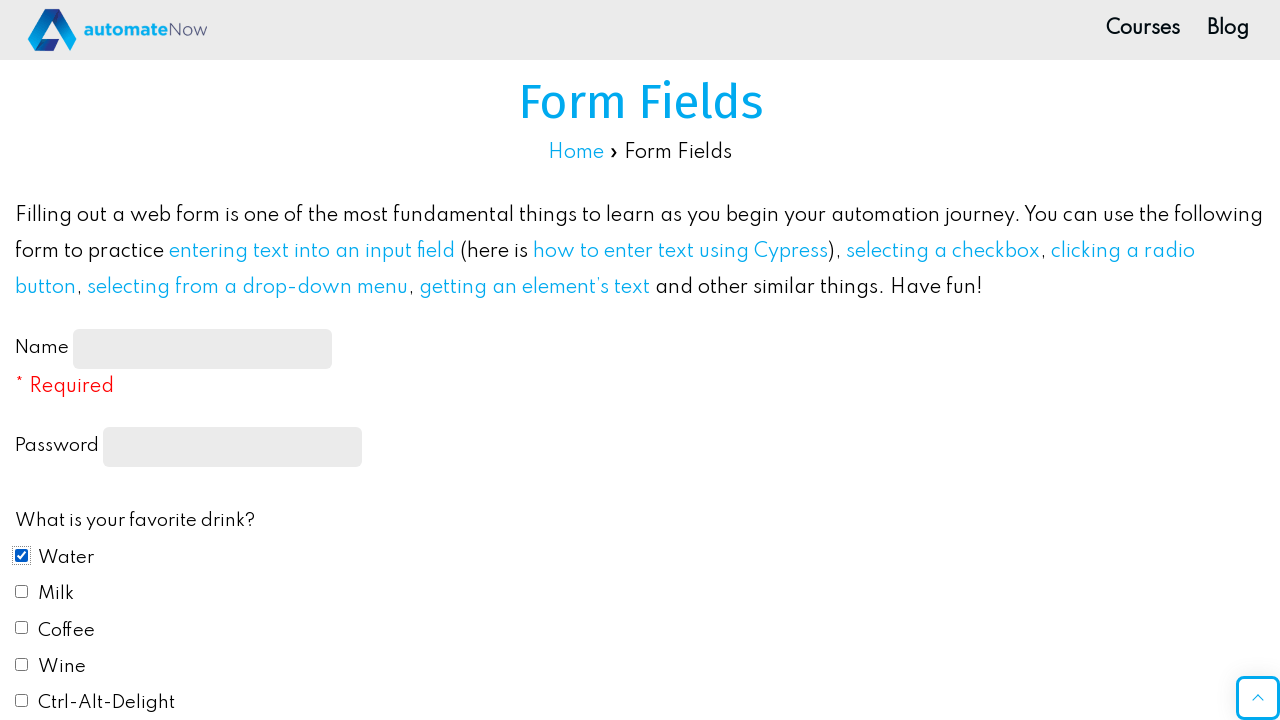

Selected second favorite drink checkbox (drink2) at (22, 591) on #drink2
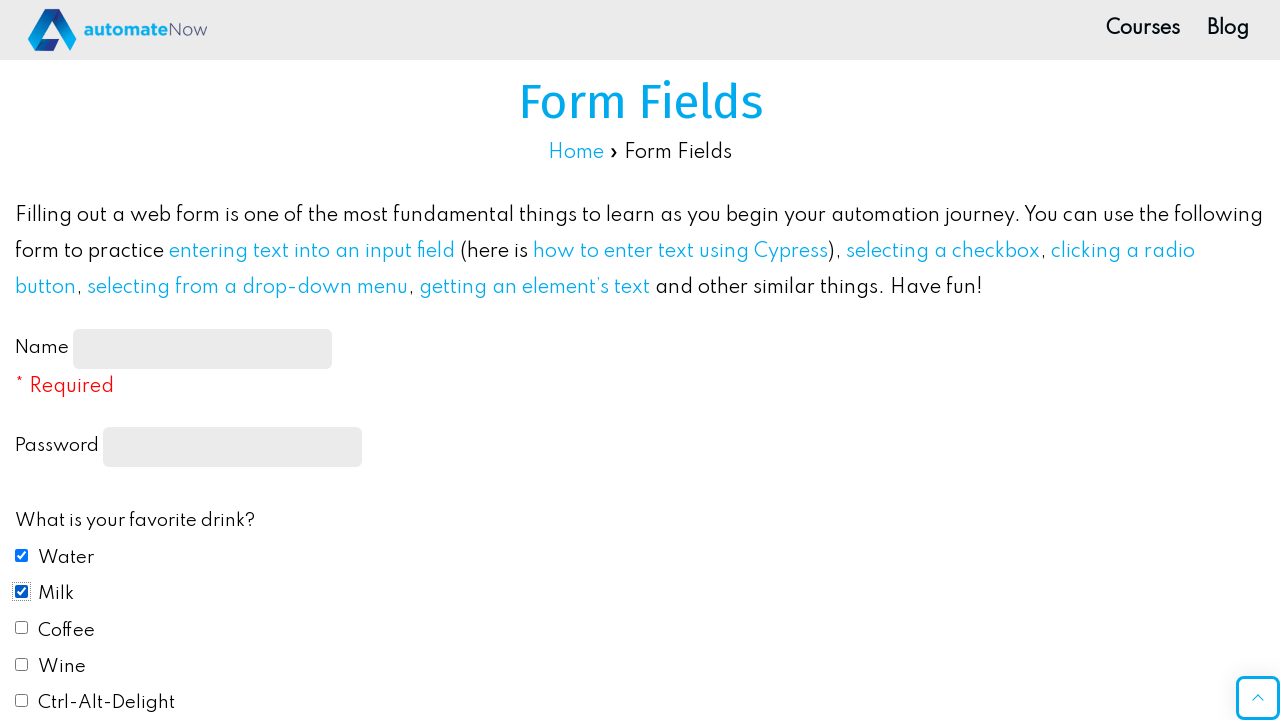

Selected third favorite drink checkbox (drink3) at (22, 628) on #drink3
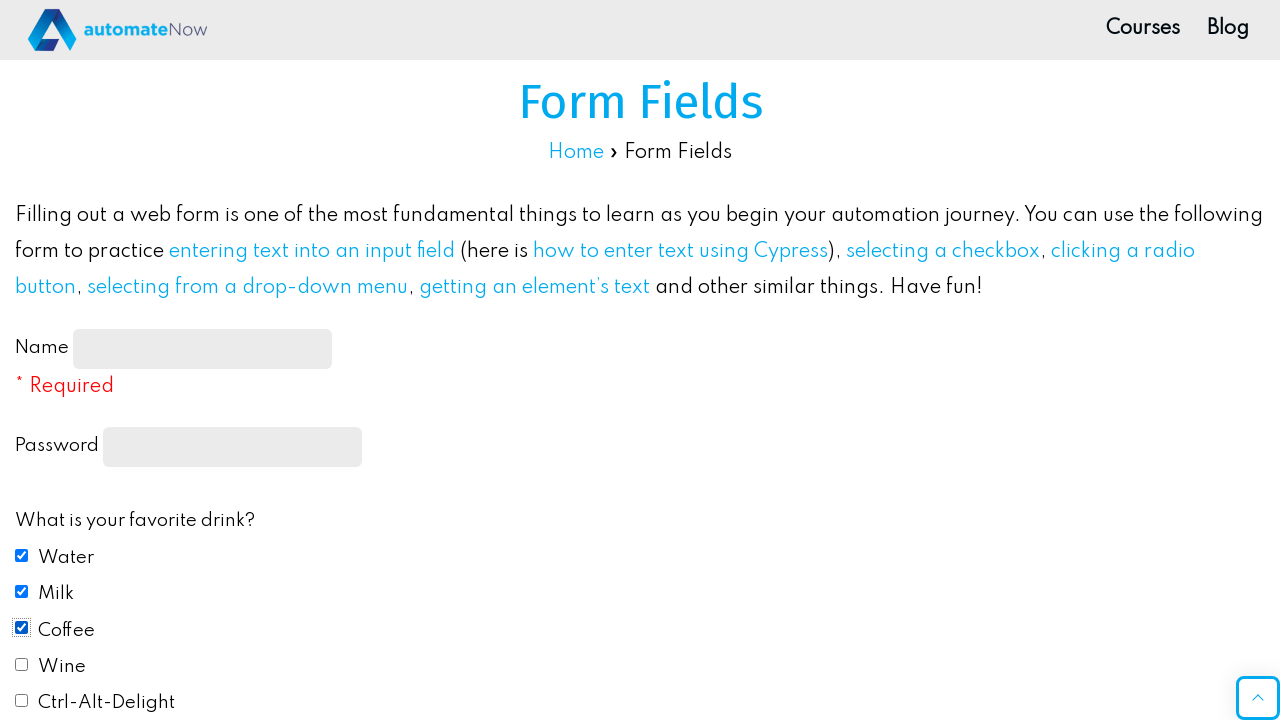

Selected fourth favorite drink checkbox (drink4) at (22, 664) on #drink4
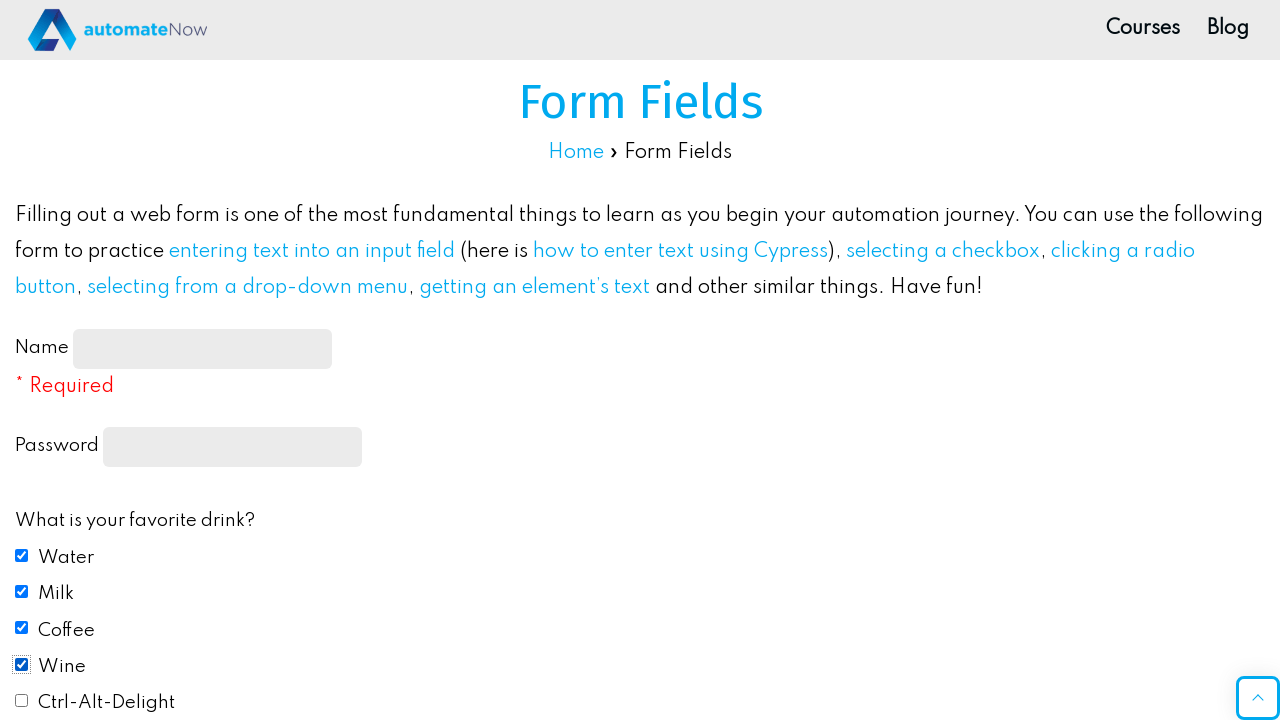

Selected fifth favorite drink checkbox (drink5) at (22, 701) on #drink5
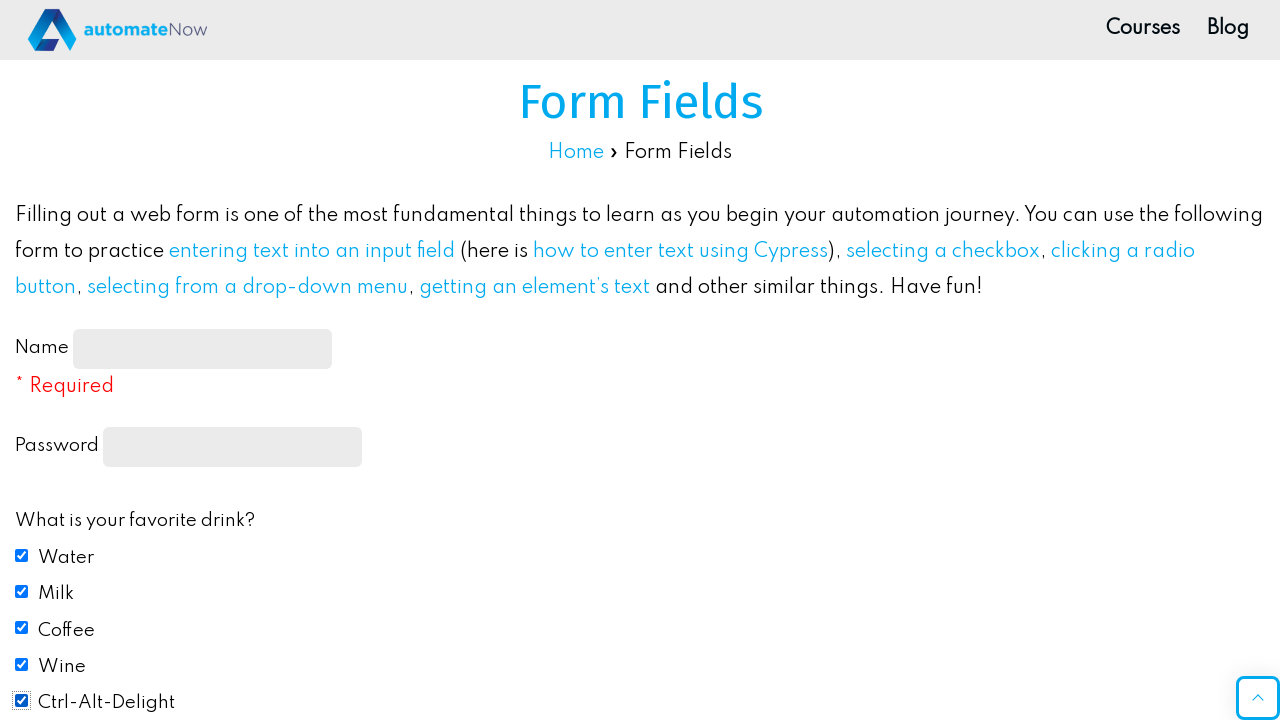

Deselected first favorite drink checkbox (drink1) at (22, 555) on #drink1
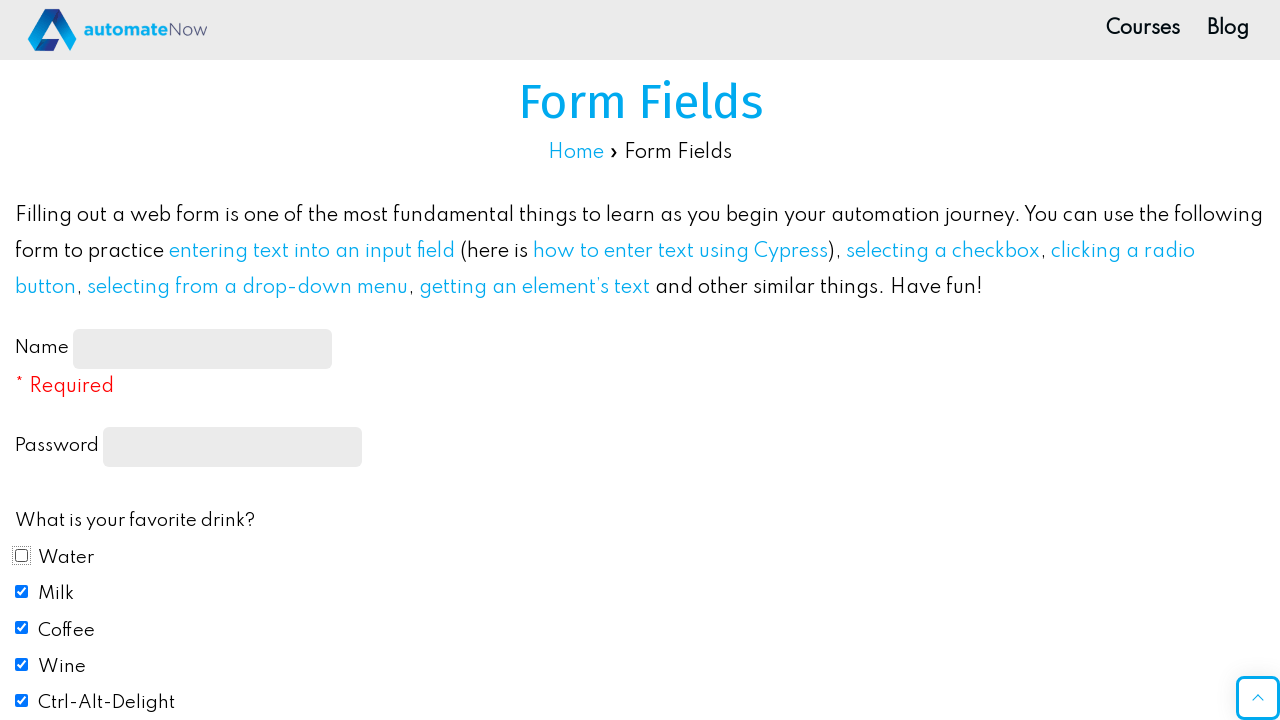

Deselected second favorite drink checkbox (drink2) at (22, 591) on #drink2
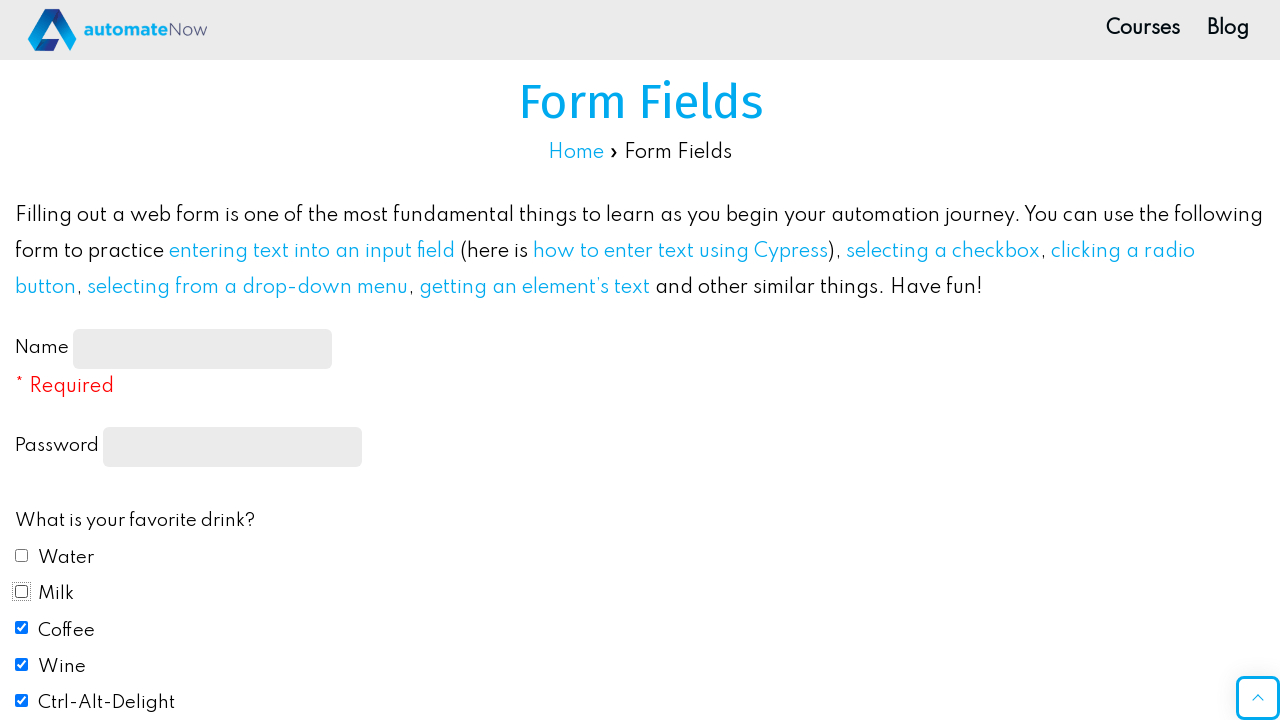

Deselected third favorite drink checkbox (drink3) at (22, 628) on #drink3
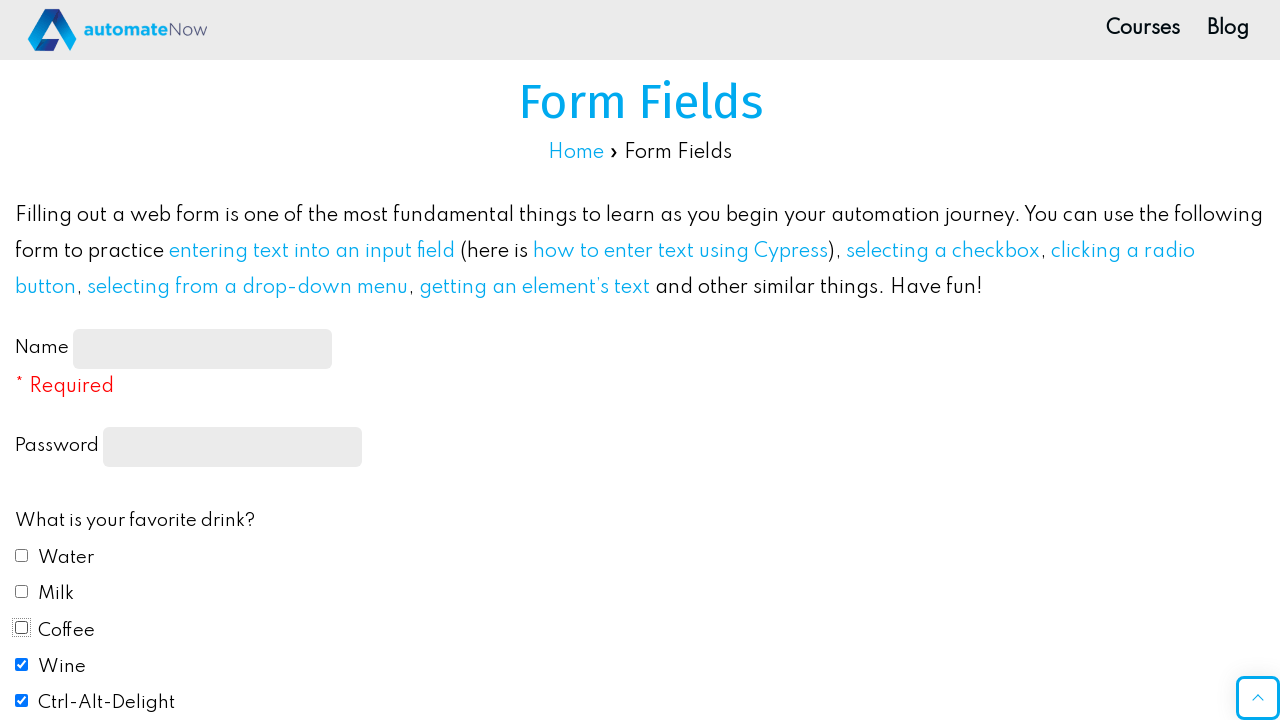

Deselected fourth favorite drink checkbox (drink4) at (22, 664) on #drink4
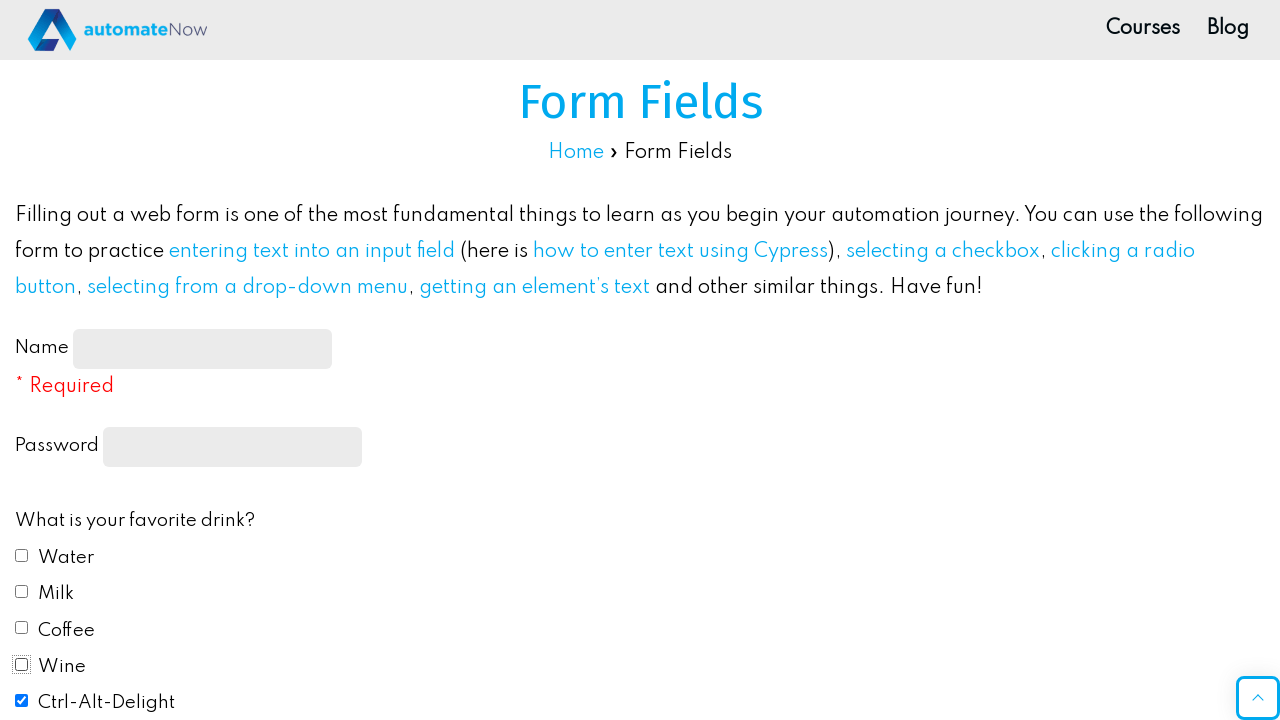

Deselected fifth favorite drink checkbox (drink5) at (22, 701) on #drink5
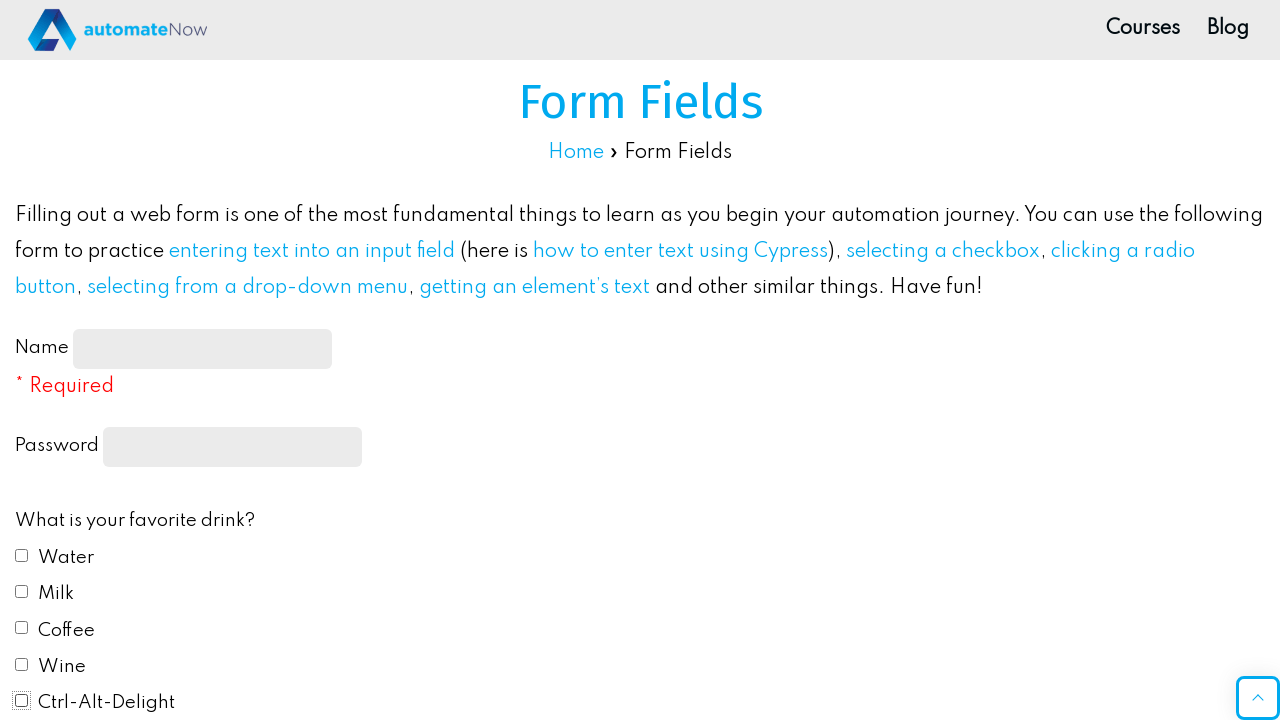

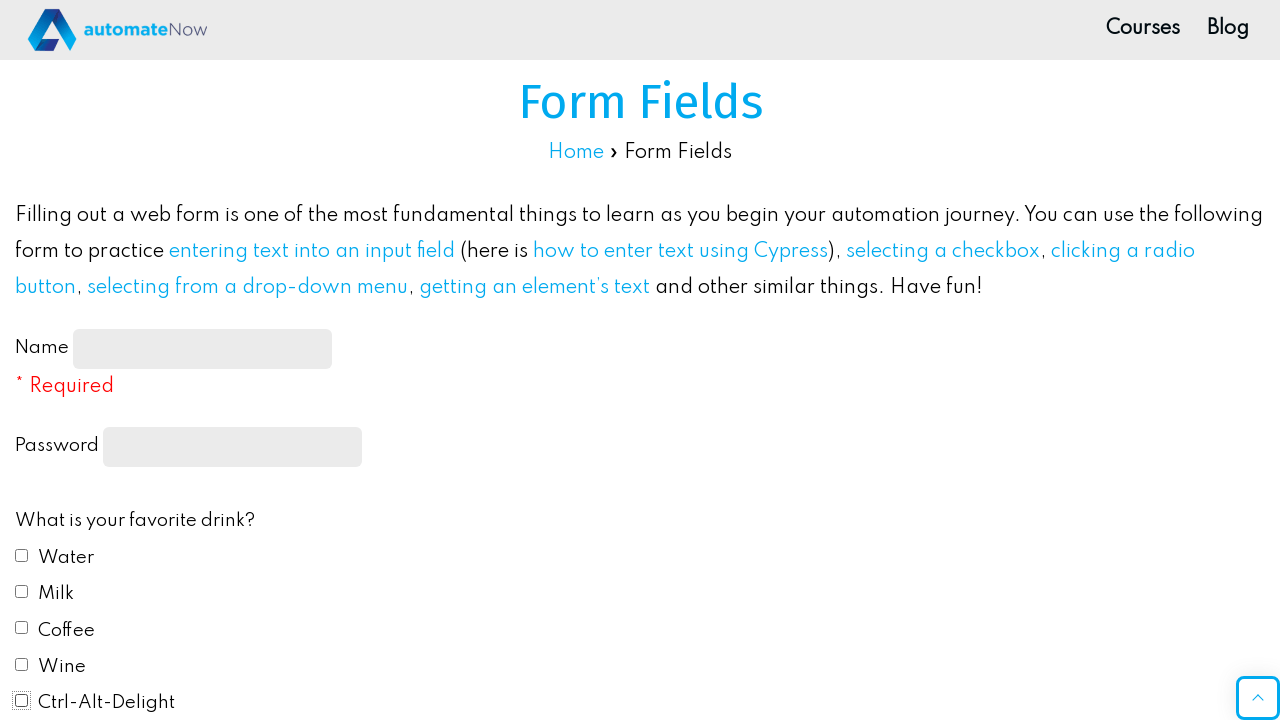